Tests navigation on Weibo by first loading the homepage and then navigating to a specific post page.

Starting URL: https://weibo.com

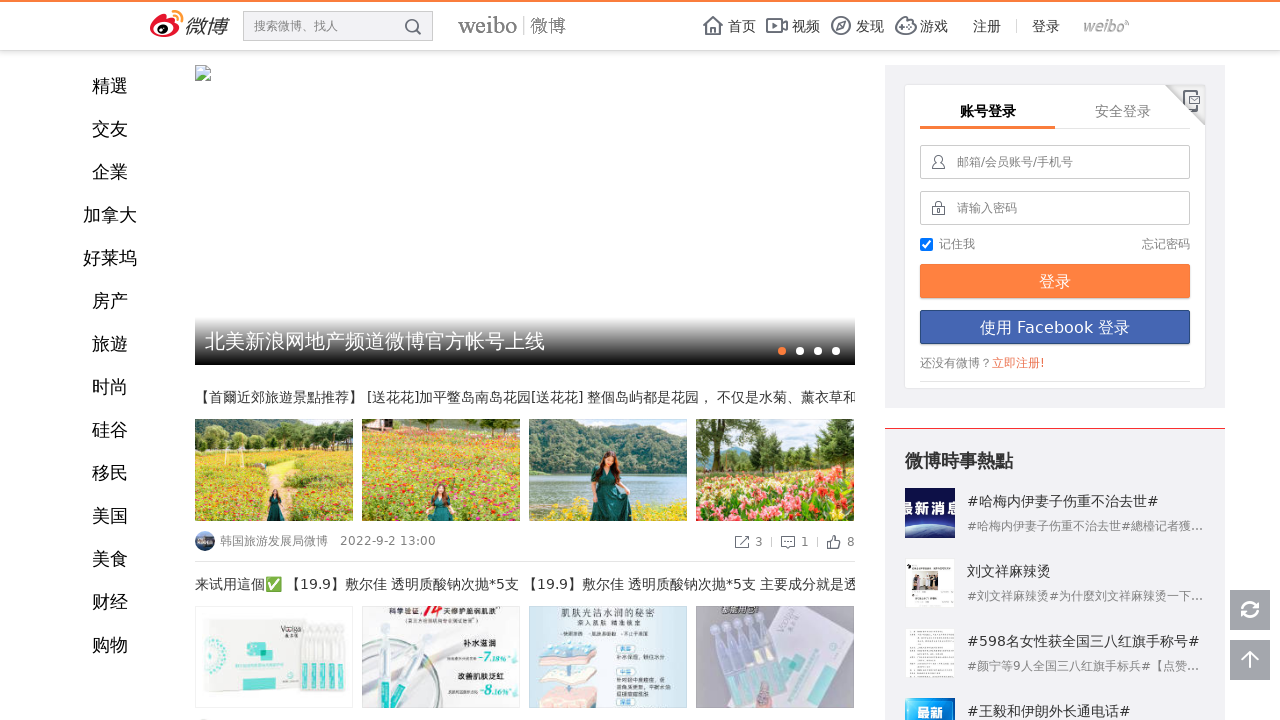

Weibo homepage loaded (domcontentloaded)
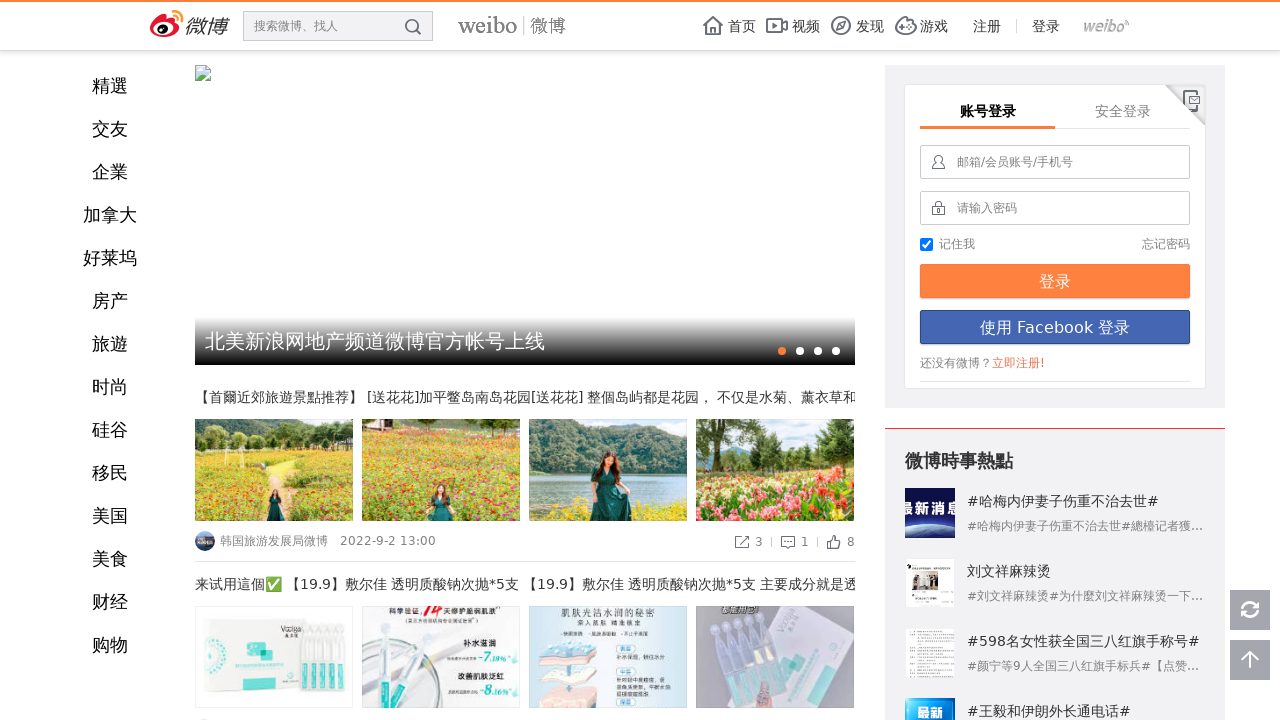

Navigated to specific Weibo post page
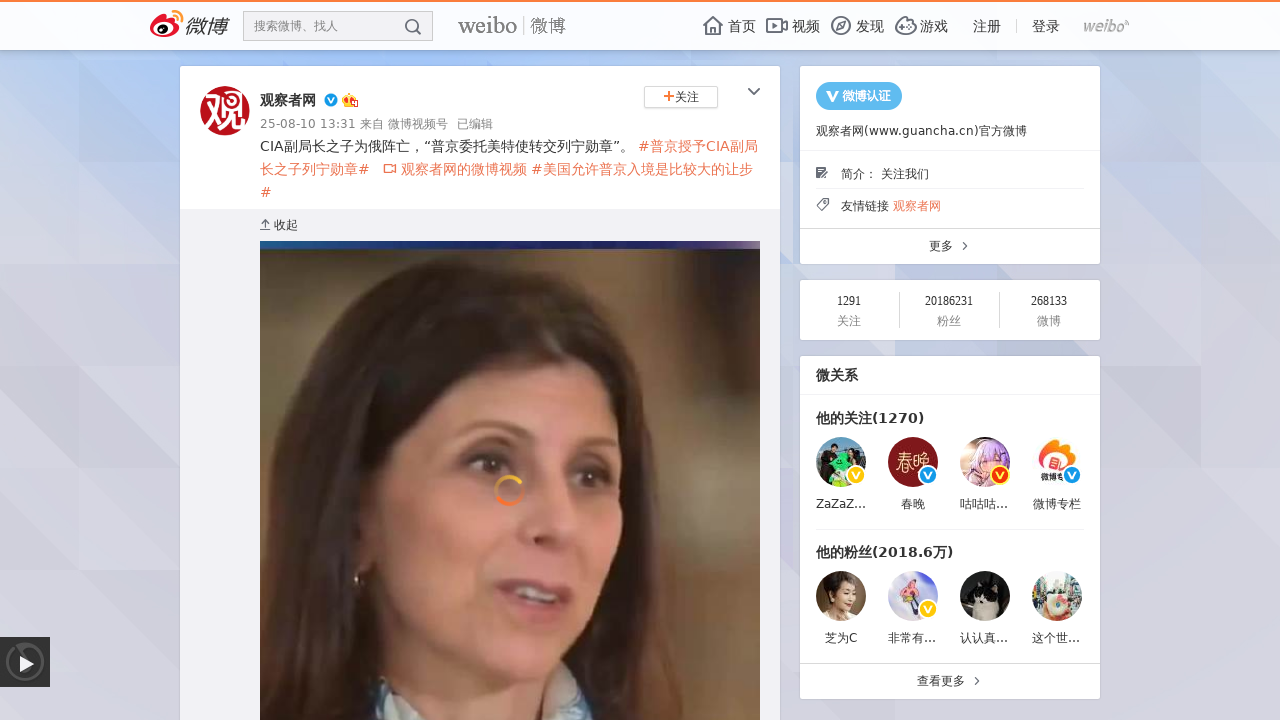

Weibo post page loaded (domcontentloaded)
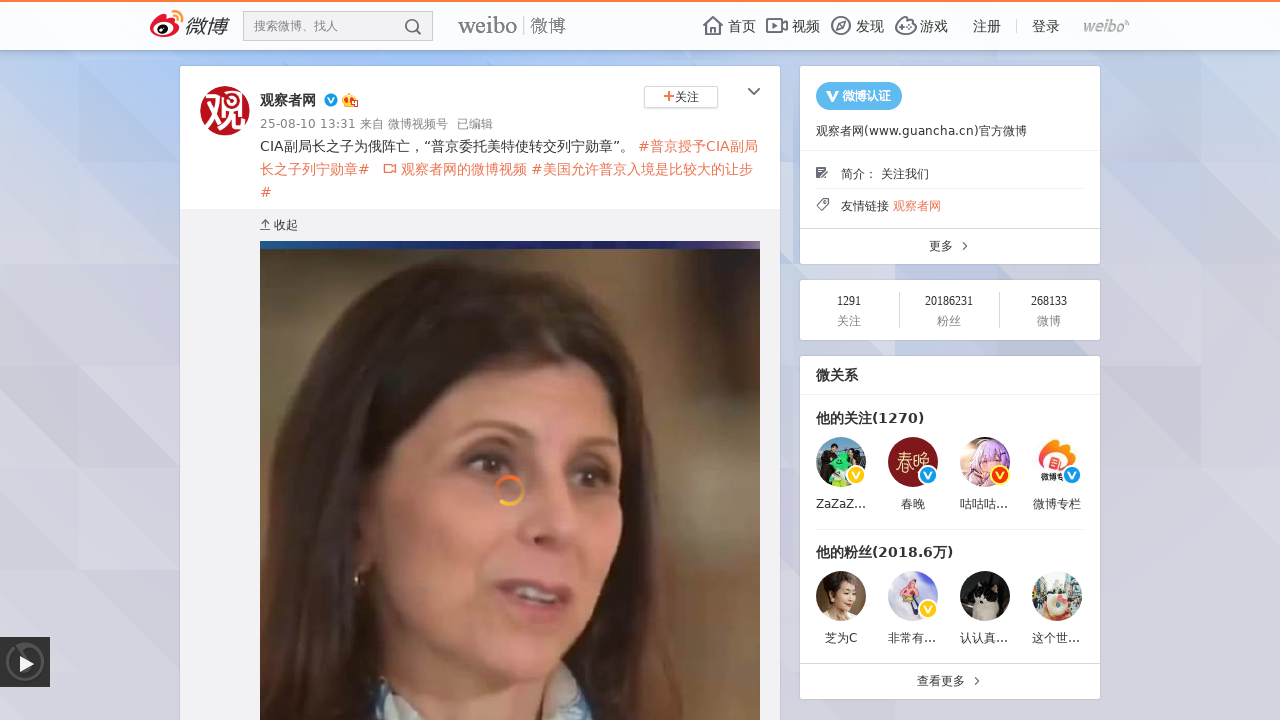

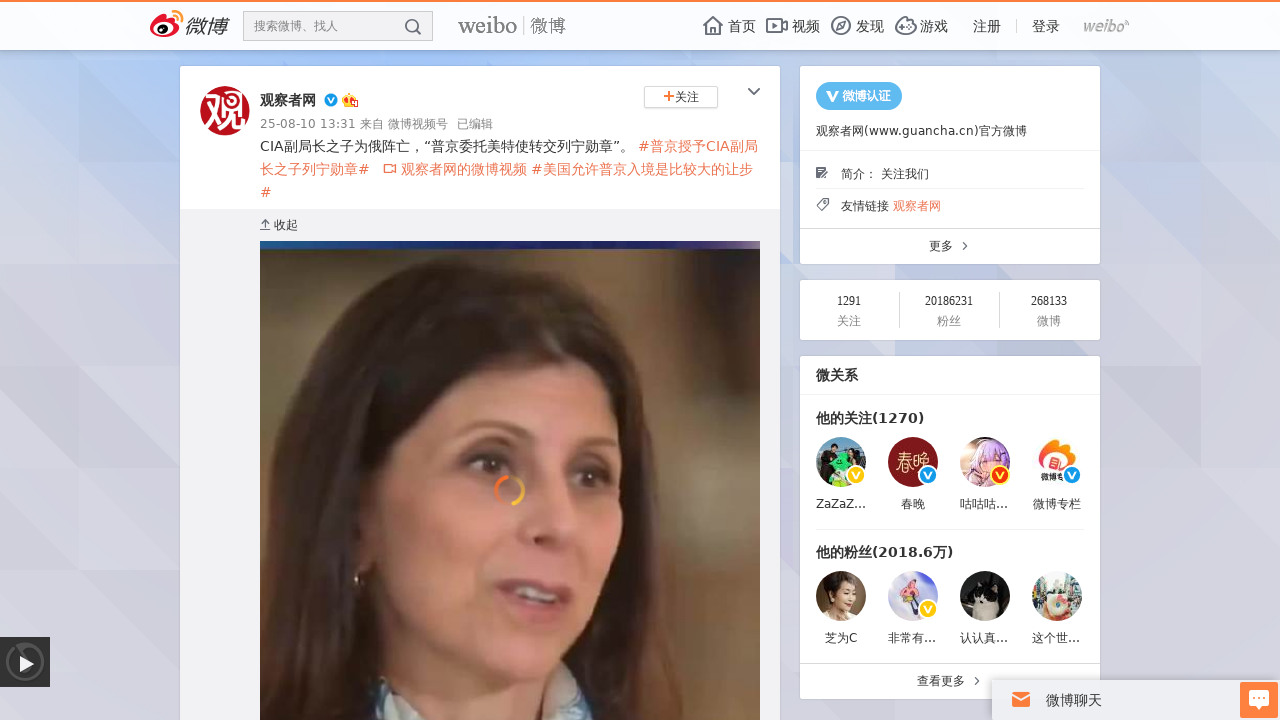